Tests visibility of all contact information elements including address, phone, and email

Starting URL: https://cleverbots.ru/

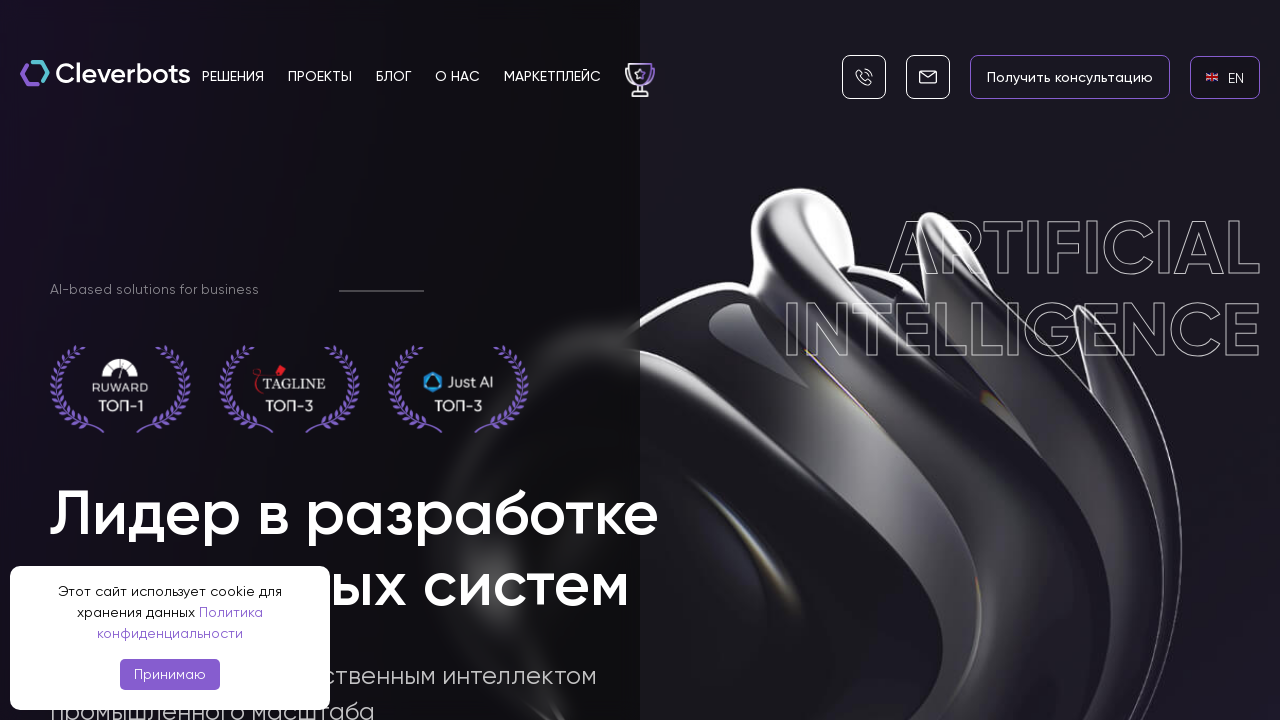

Clicked on English language link at (1225, 77) on internal:role=link[name="en EN"i]
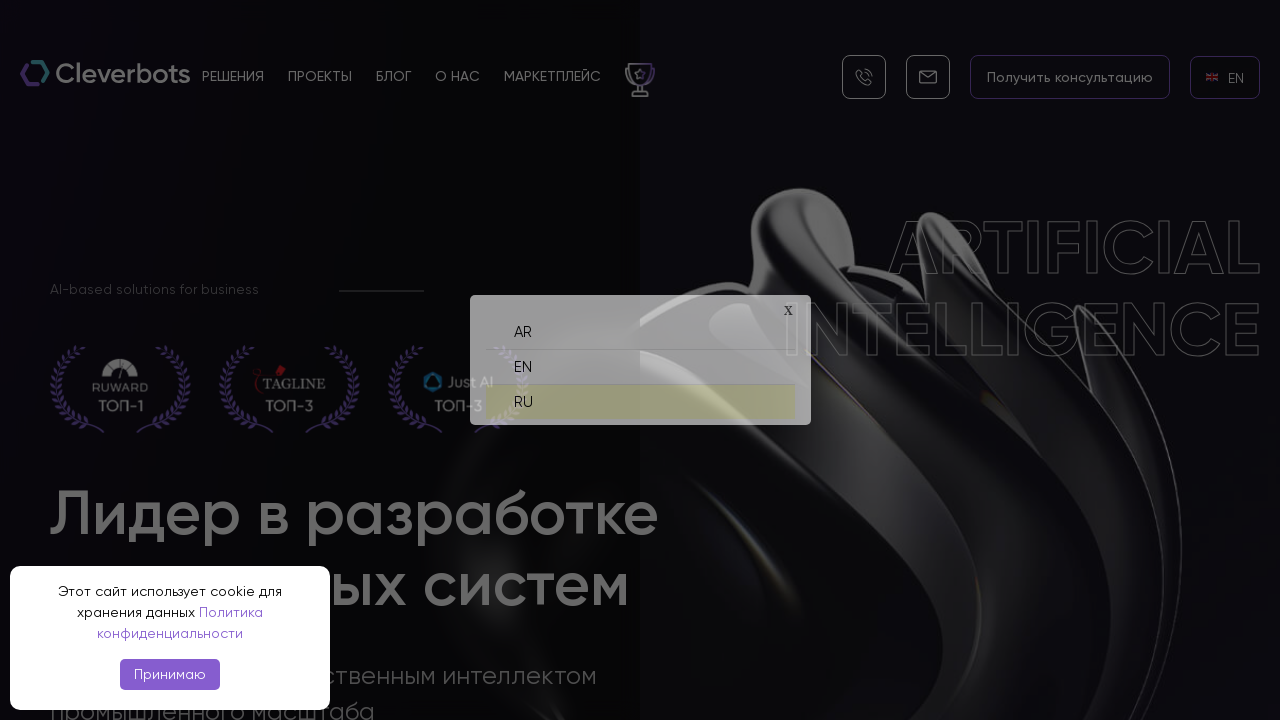

Clicked on Russian language link to switch back at (640, 394) on internal:role=link[name="ru RU"i]
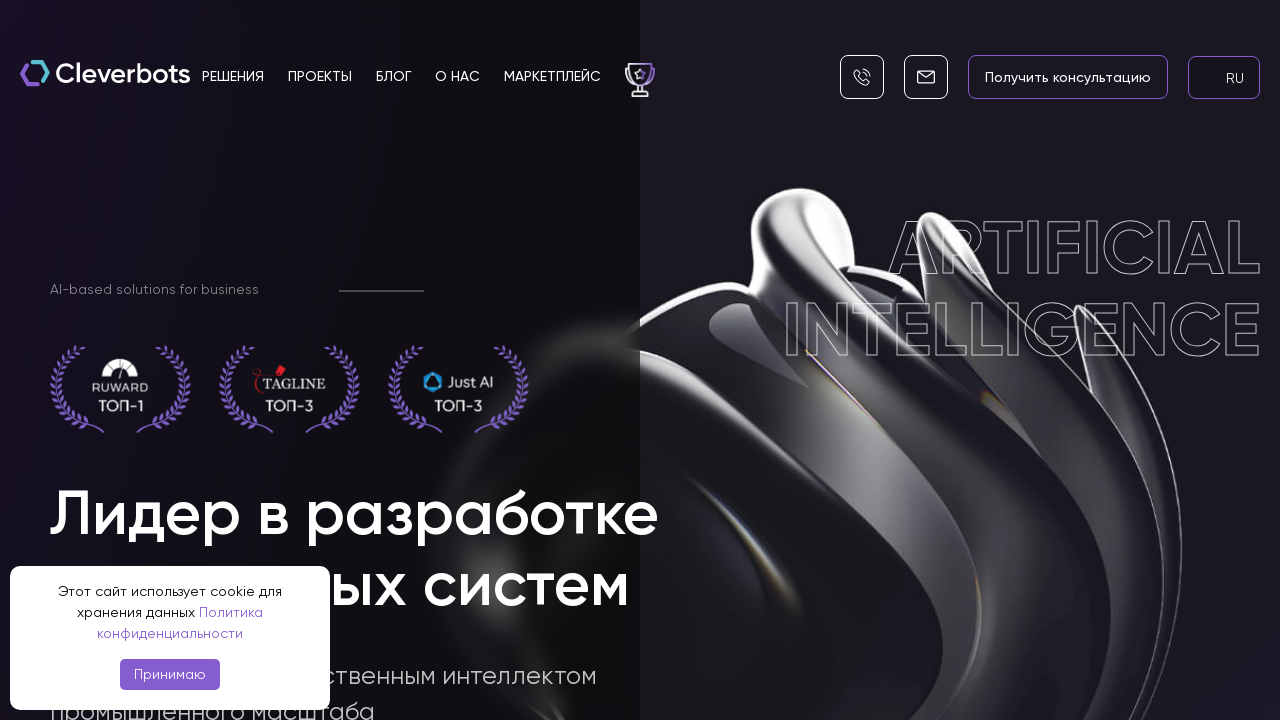

Address section header 'Наш адрес' is visible
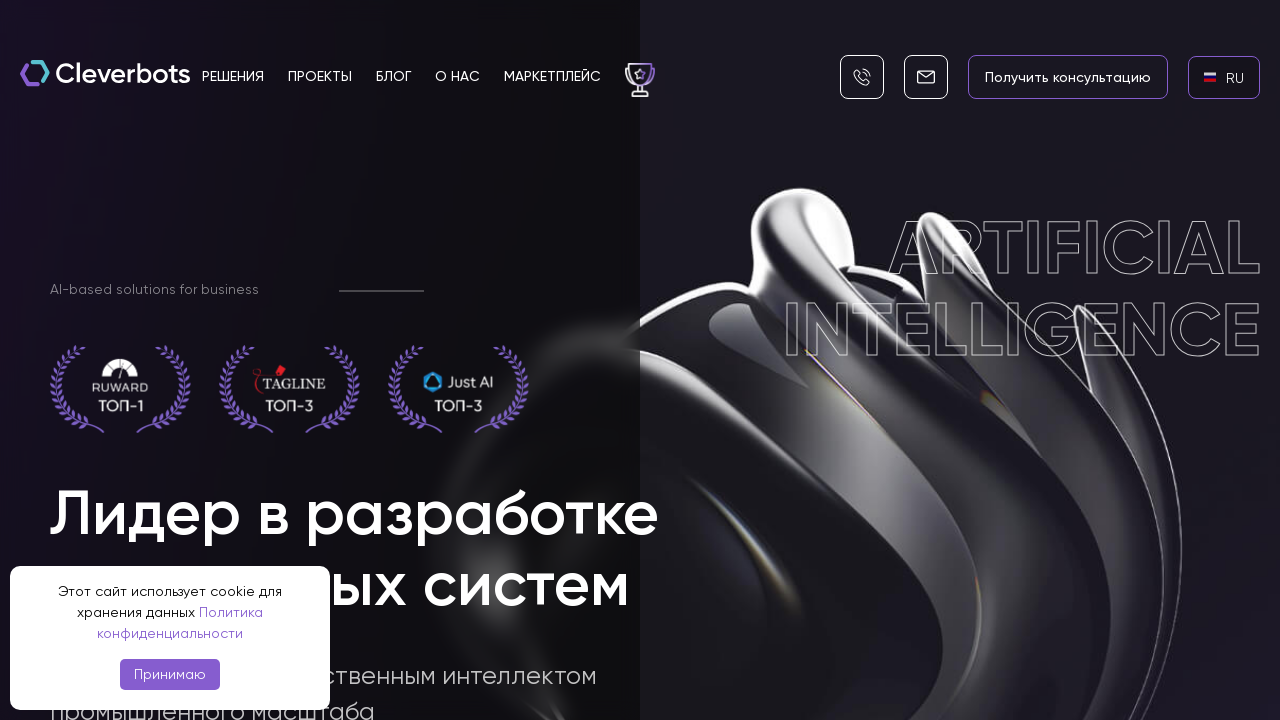

Full address text is visible
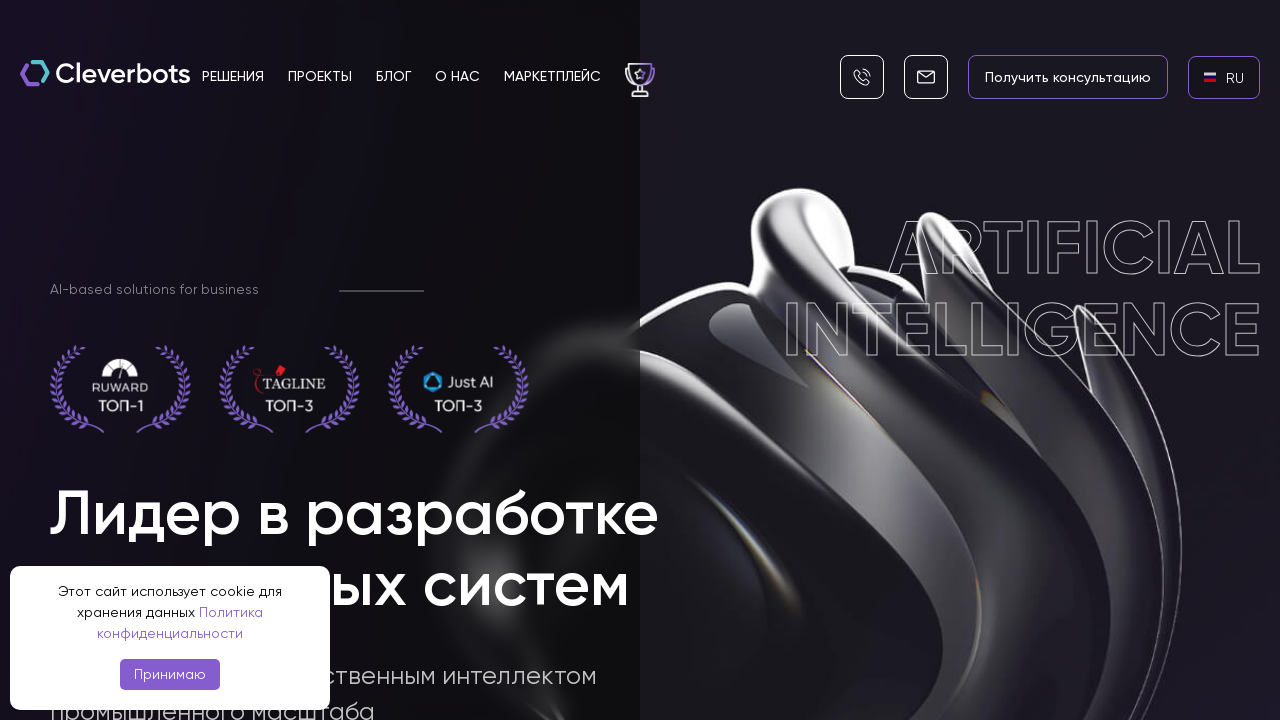

Phone section header 'Контактный телефон' is visible
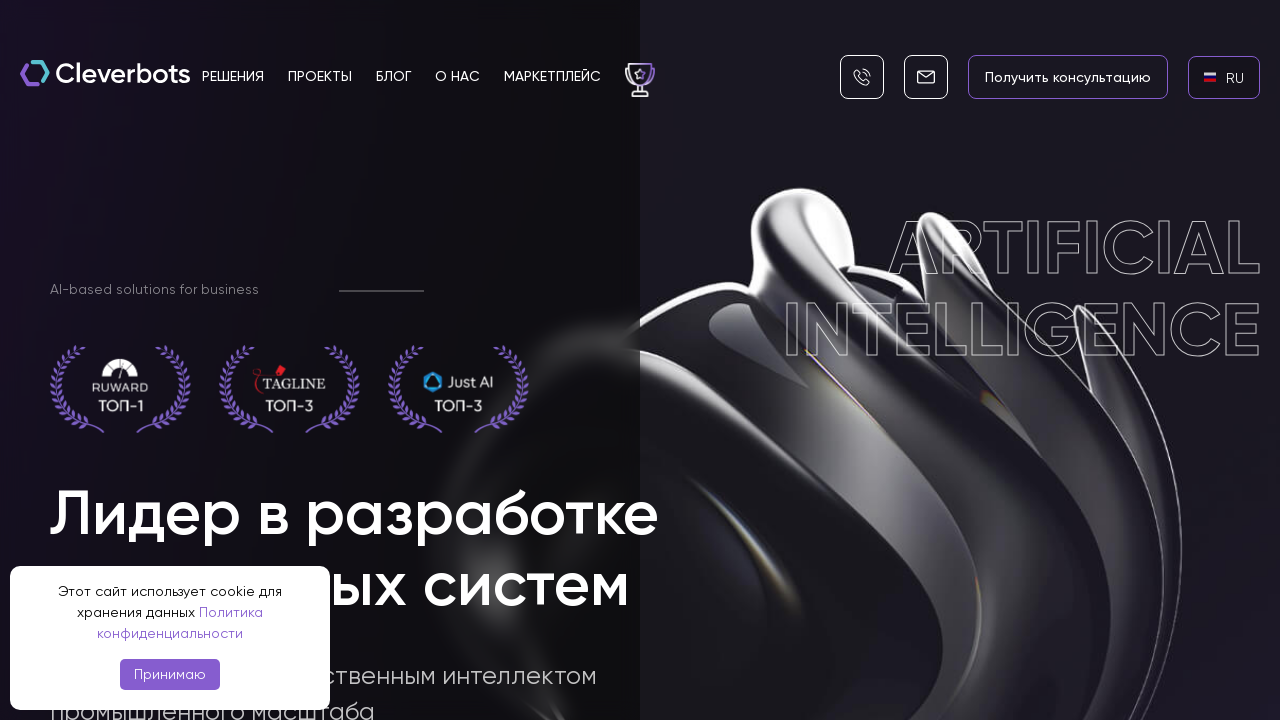

Phone number '+7 (495) 115-82-19' is visible and clickable
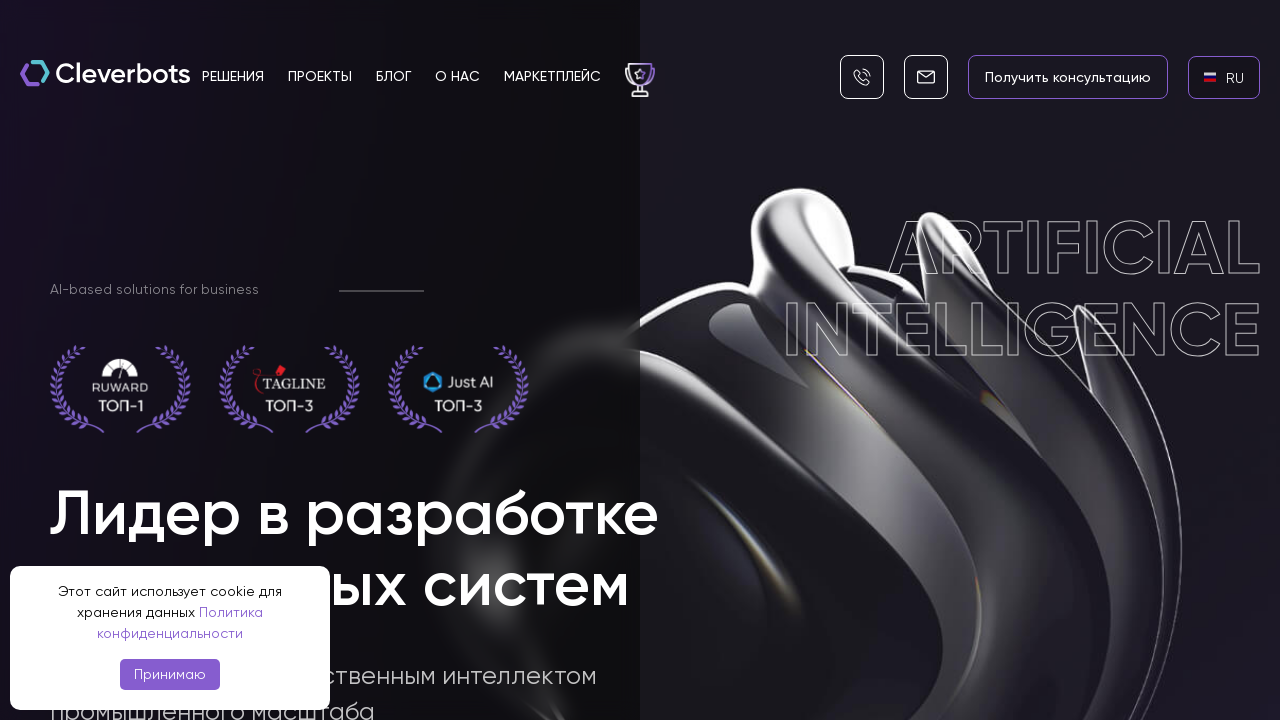

Email section header 'Электронная почта' is visible
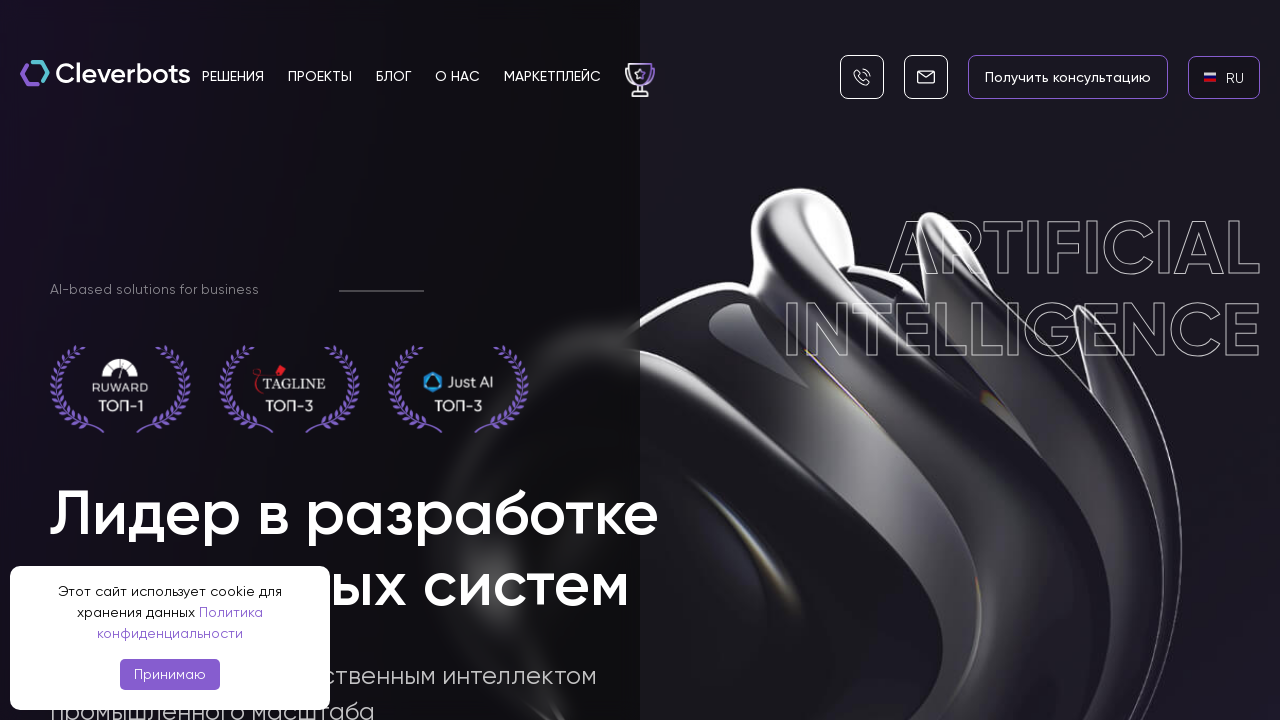

Email address 'info@cleverbots.ru' is visible and clickable
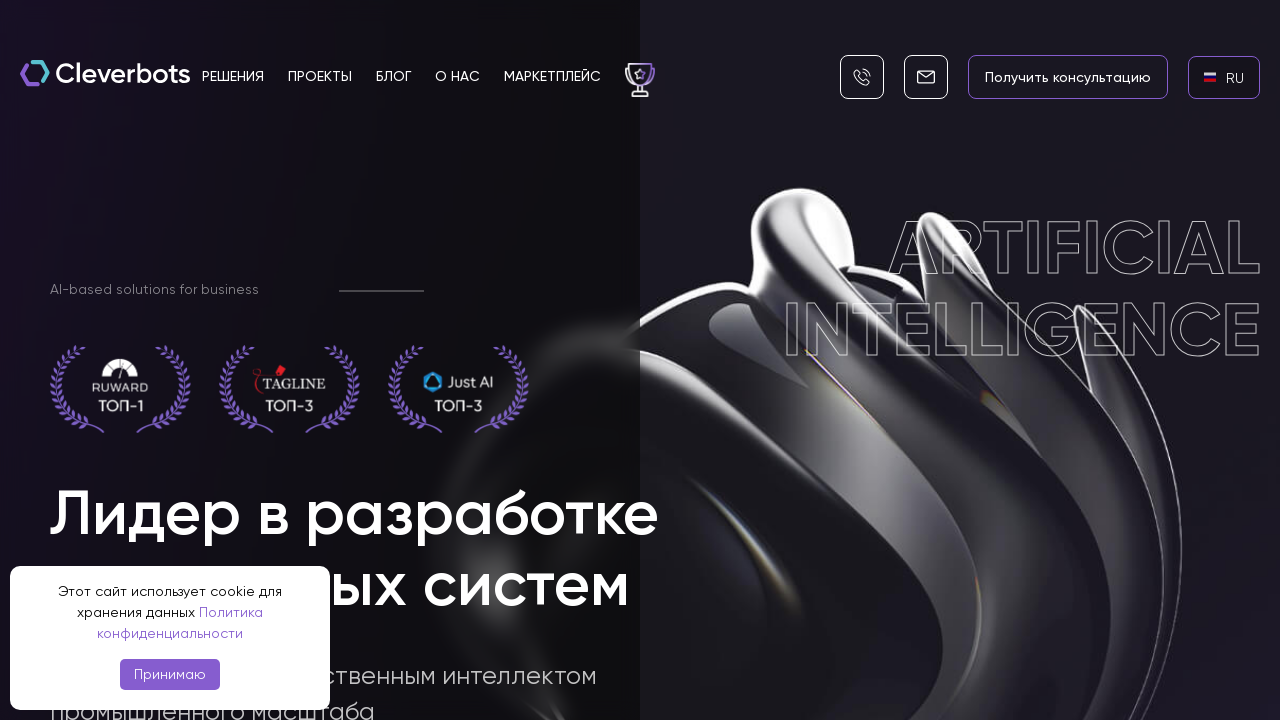

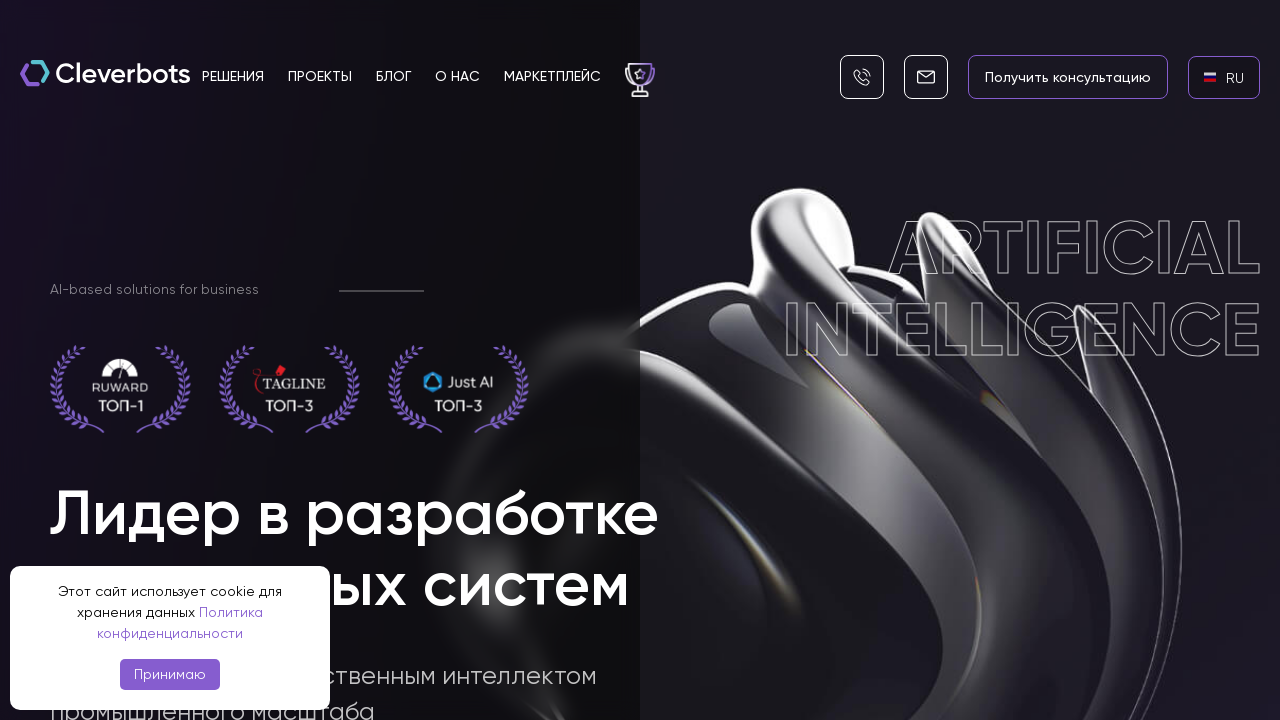